Navigates to Menu page and verifies the main menu items are labeled "Main Item 1", "Main Item 2", and "Main Item 3"

Starting URL: https://demoqa.com/

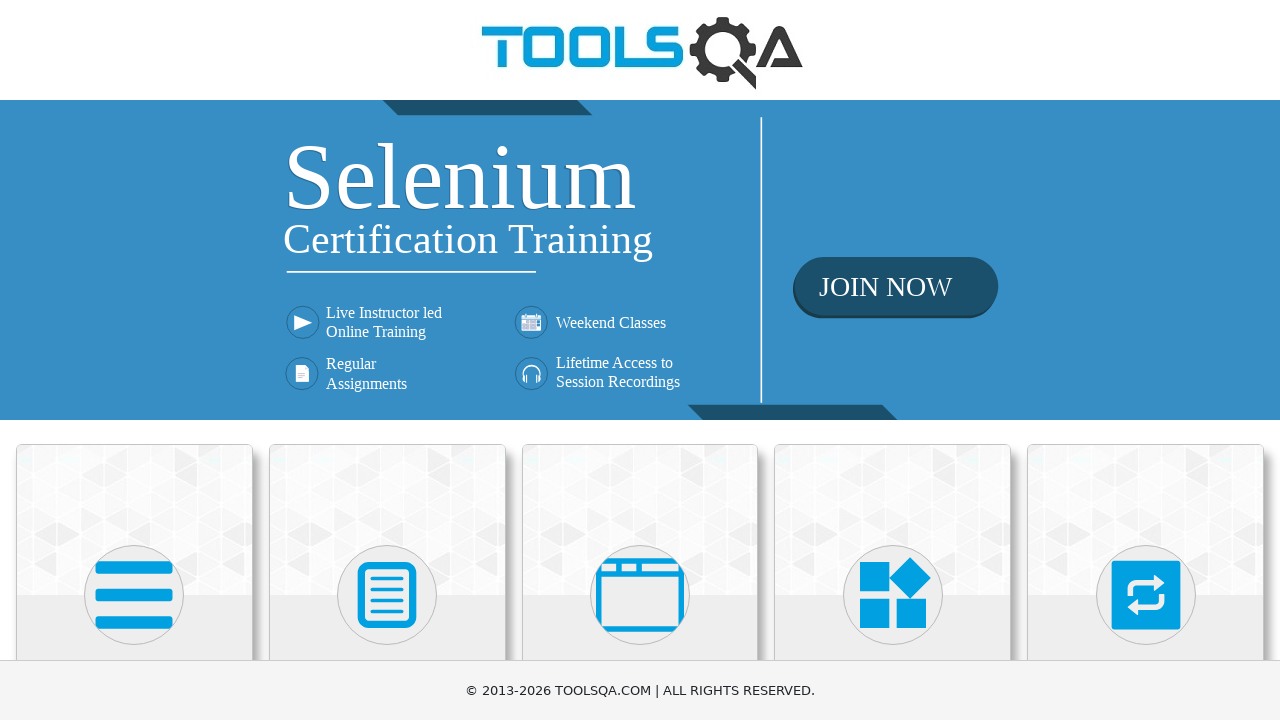

Clicked on Widgets card at (893, 360) on text=Widgets
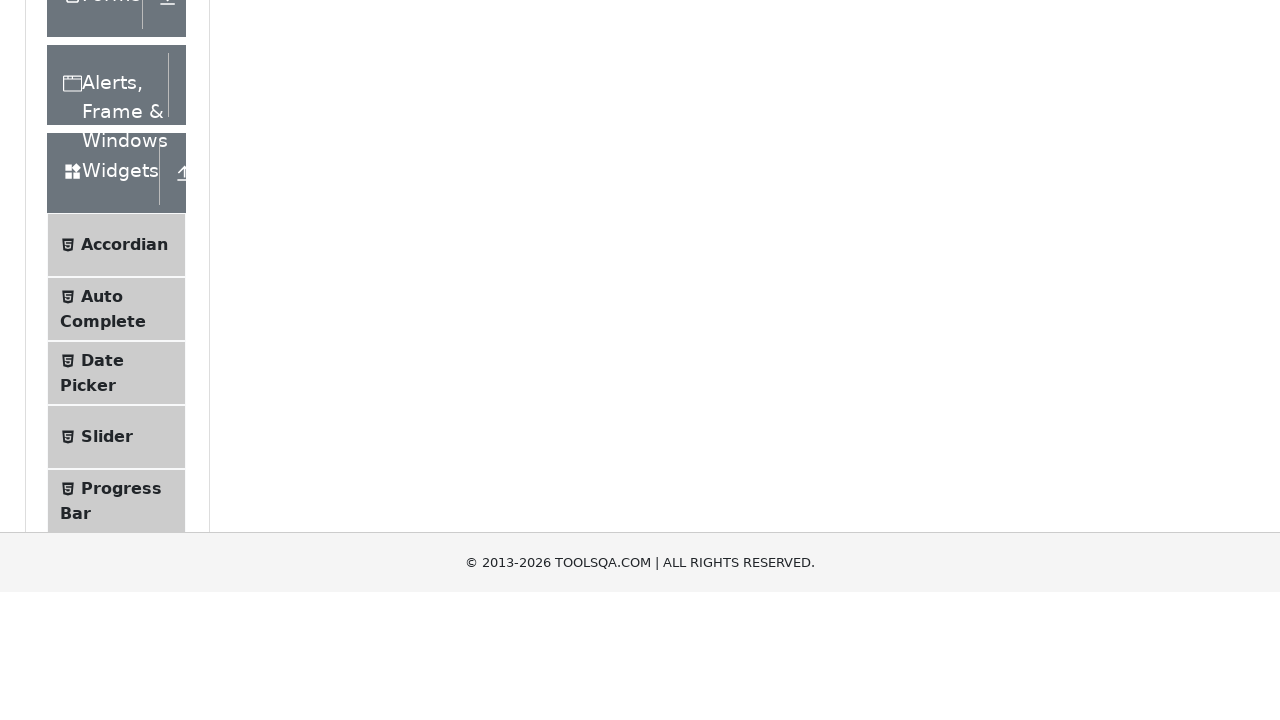

Scrolled down using PageDown key
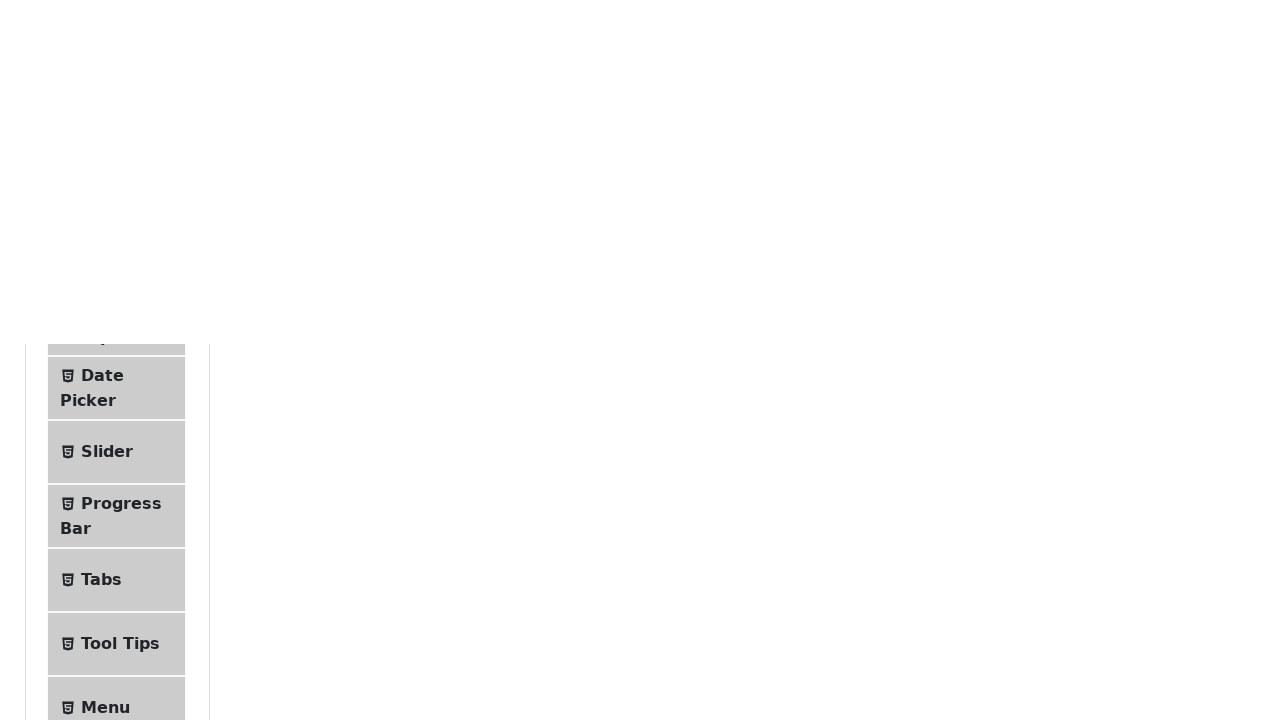

Clicked on Menu link at (105, 343) on text=Menu
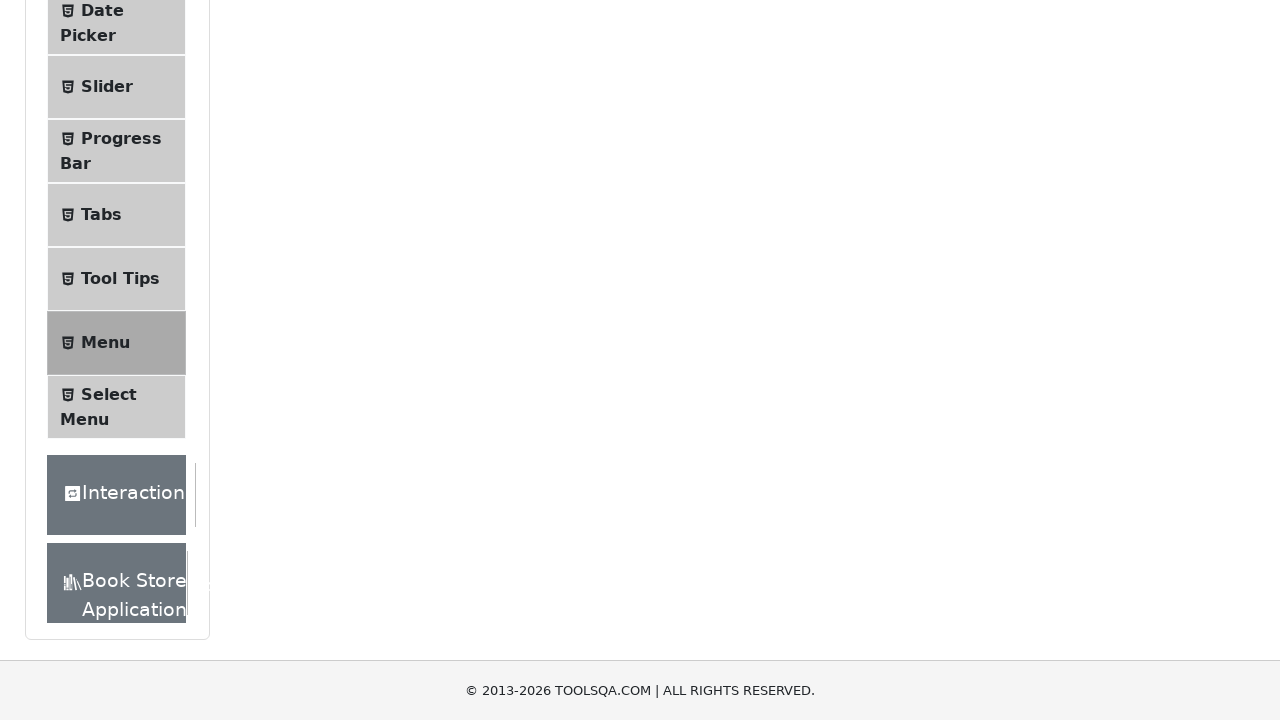

Verified Main Item 1 is visible
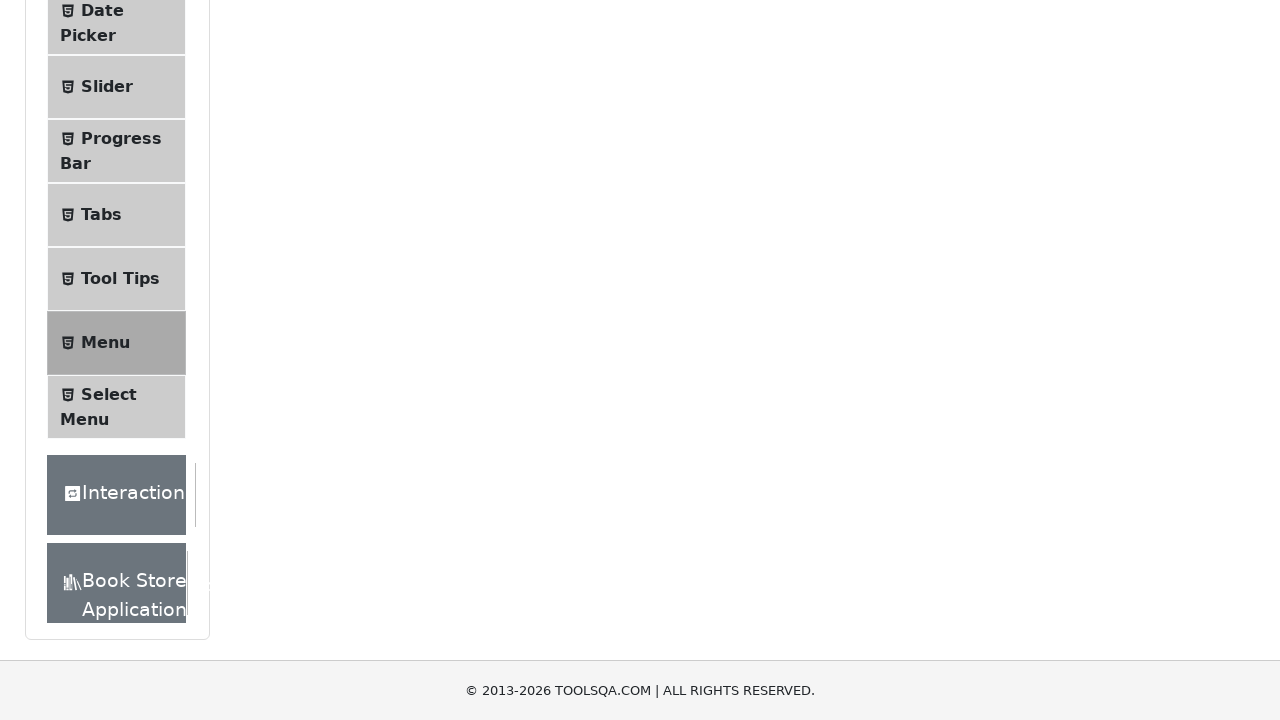

Verified Main Item 2 is visible
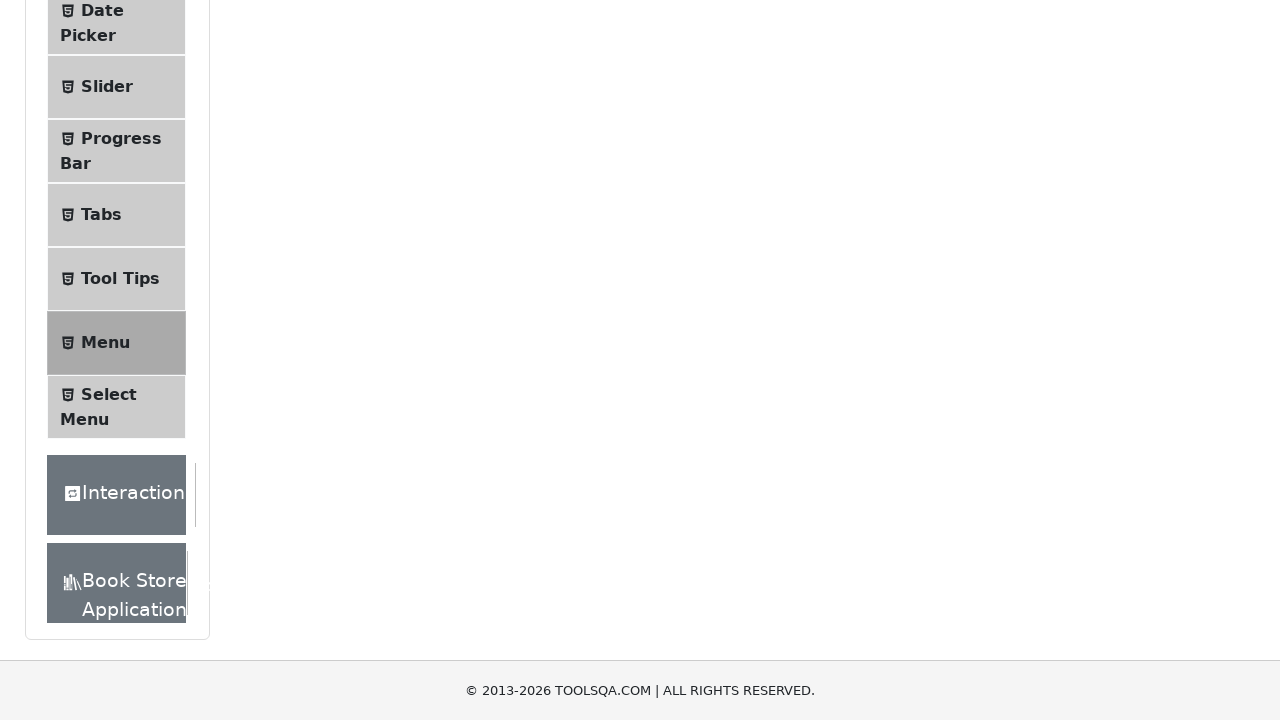

Verified Main Item 3 is visible
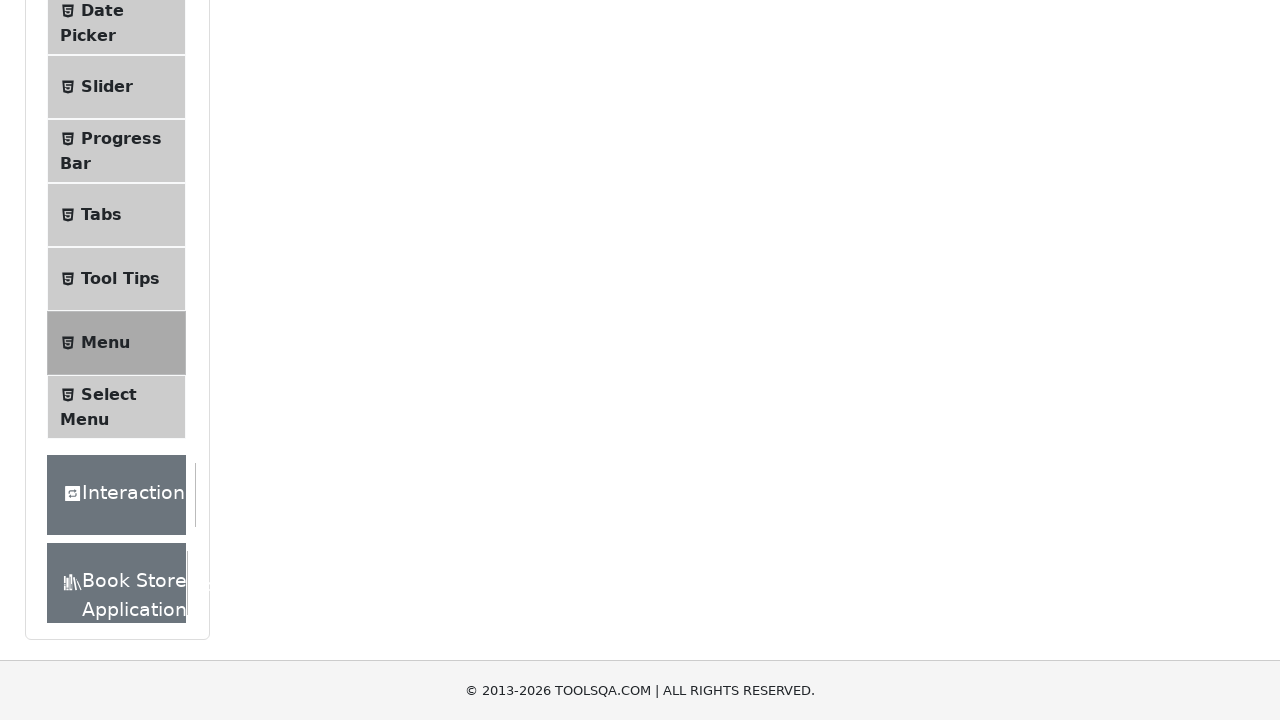

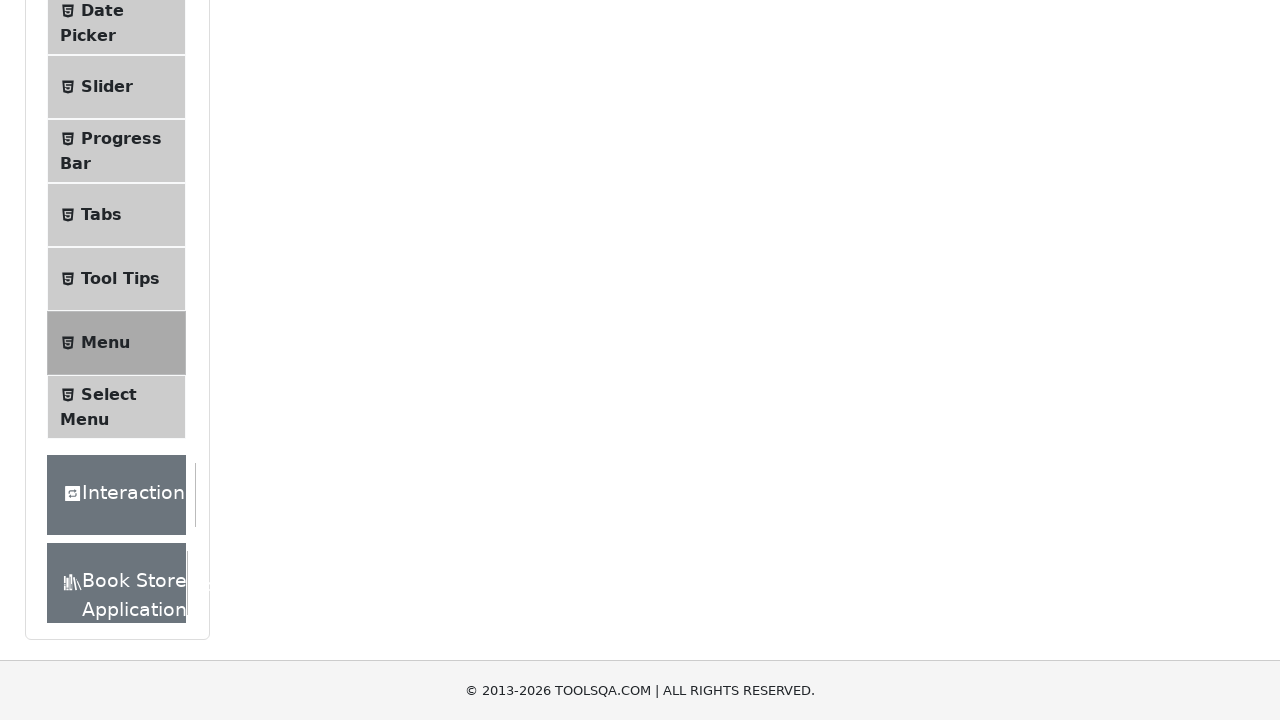